Tests child window handling by clicking a link that opens a new window, extracting email text from the child window, and filling it into the username field on the parent page.

Starting URL: https://rahulshettyacademy.com/loginpagePractise/

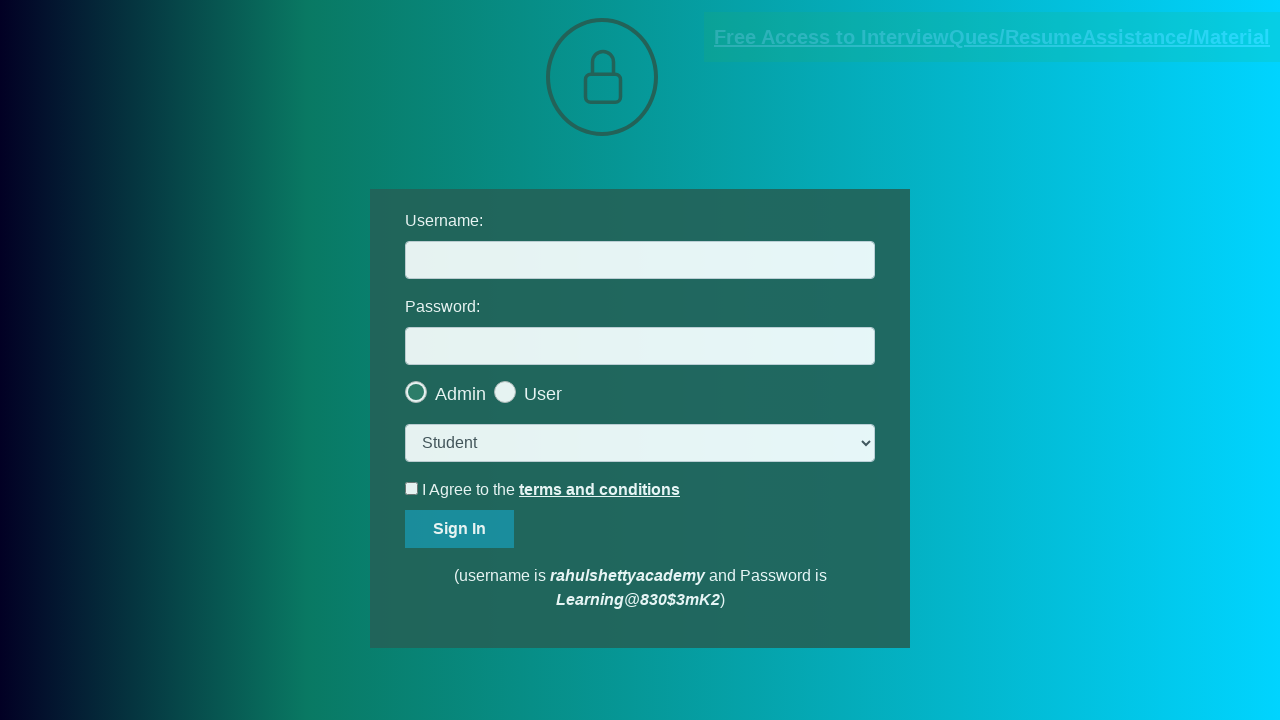

Located the blinking text link that opens a child window
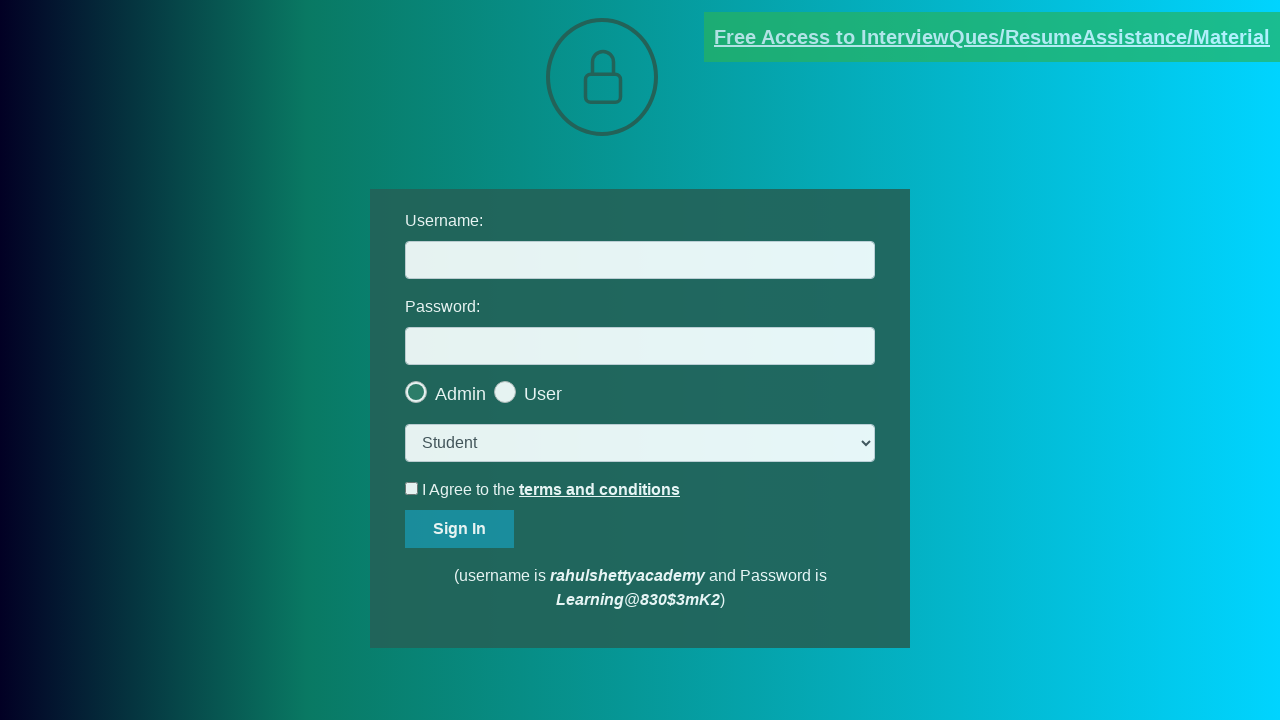

Clicked blinking text link and new child window opened at (992, 37) on .blinkingText
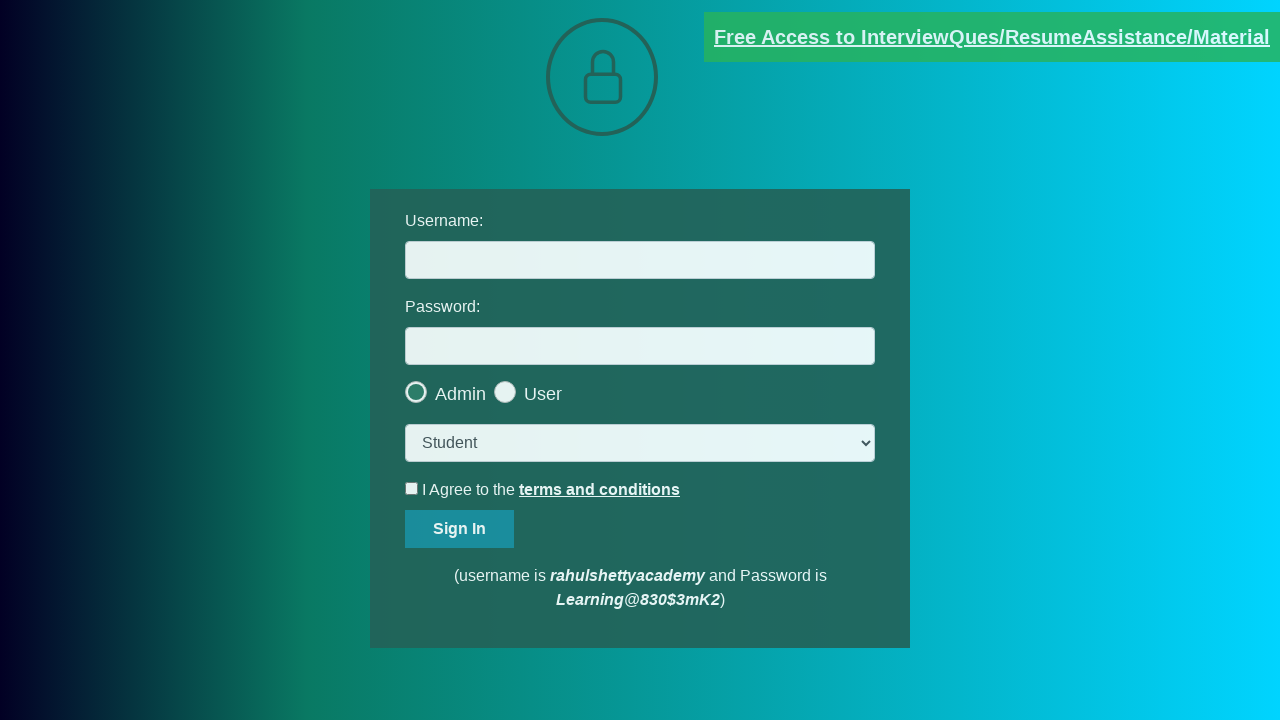

Captured reference to child window page object
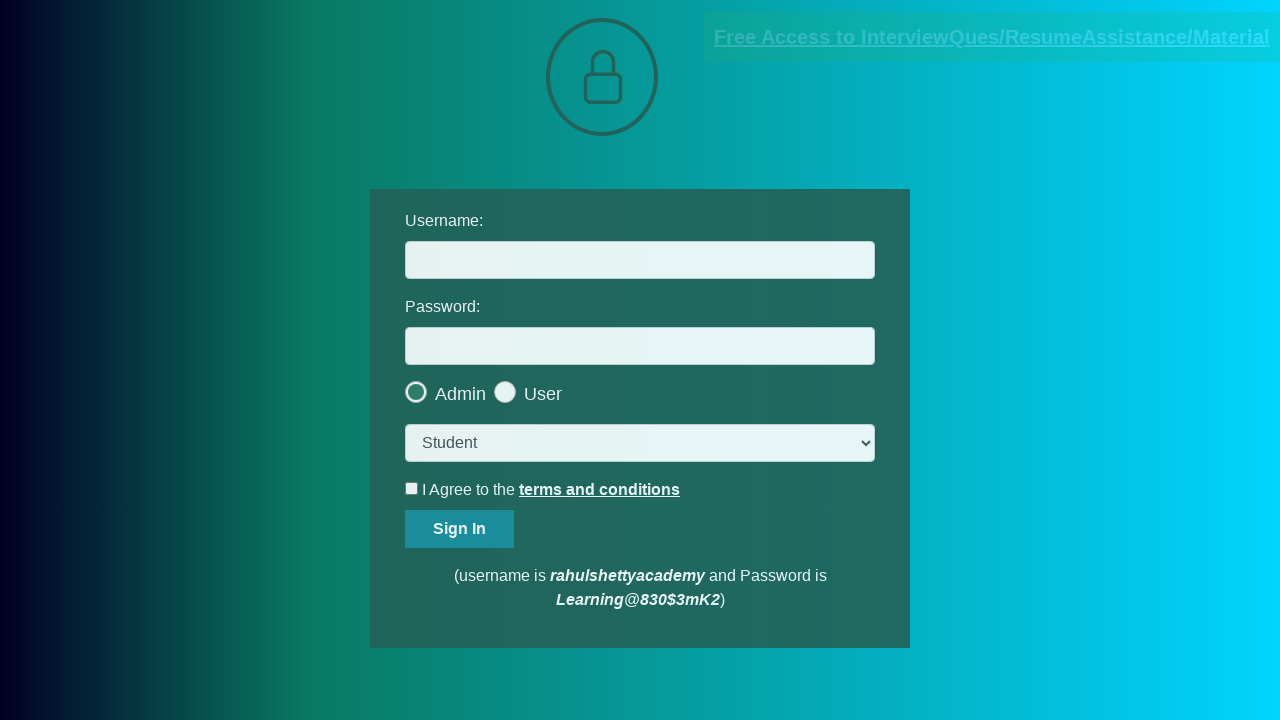

Child window page loaded completely
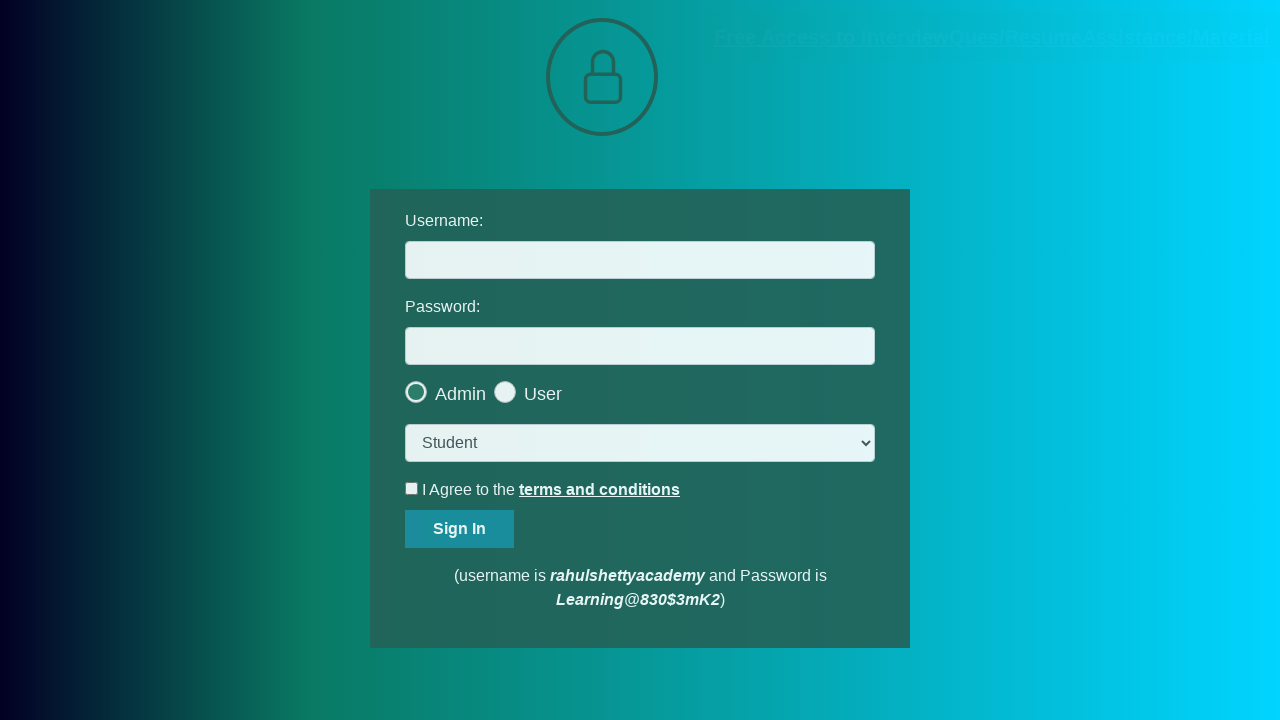

Extracted support text containing email from child window
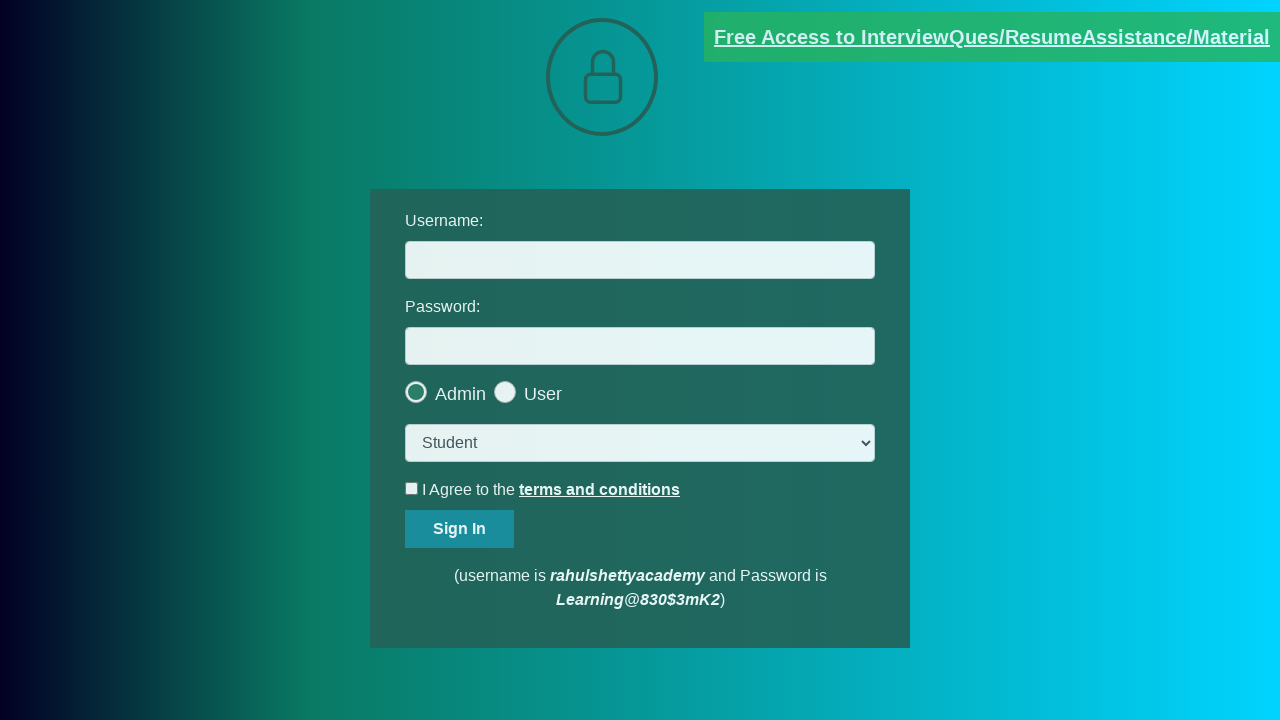

Split support text by '@' symbol to extract email domain
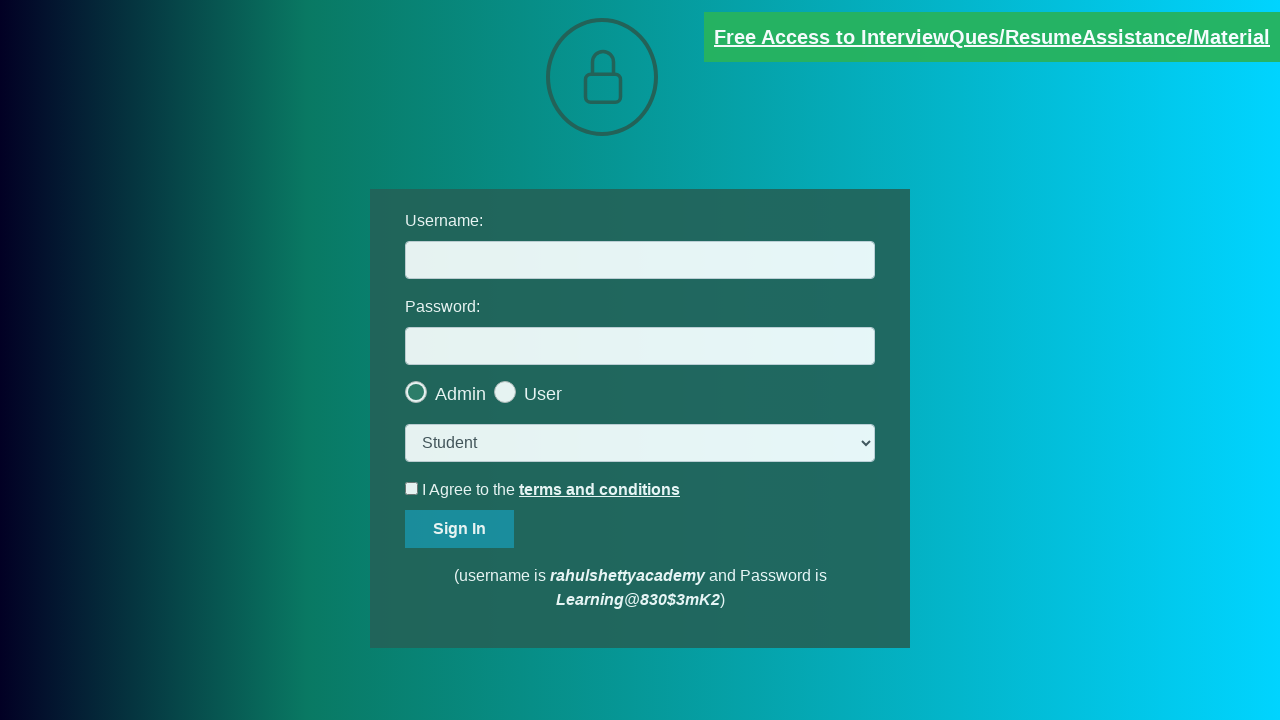

Extracted email domain portion
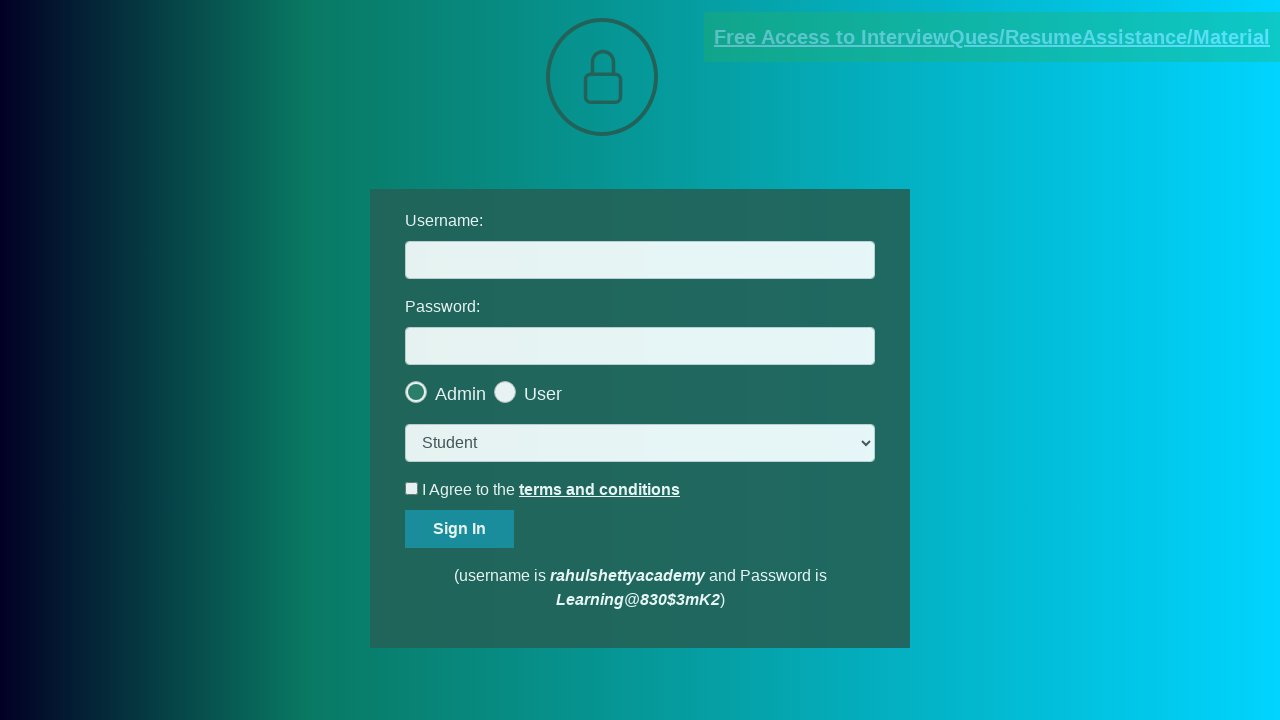

Reconstructed complete email address from extracted parts
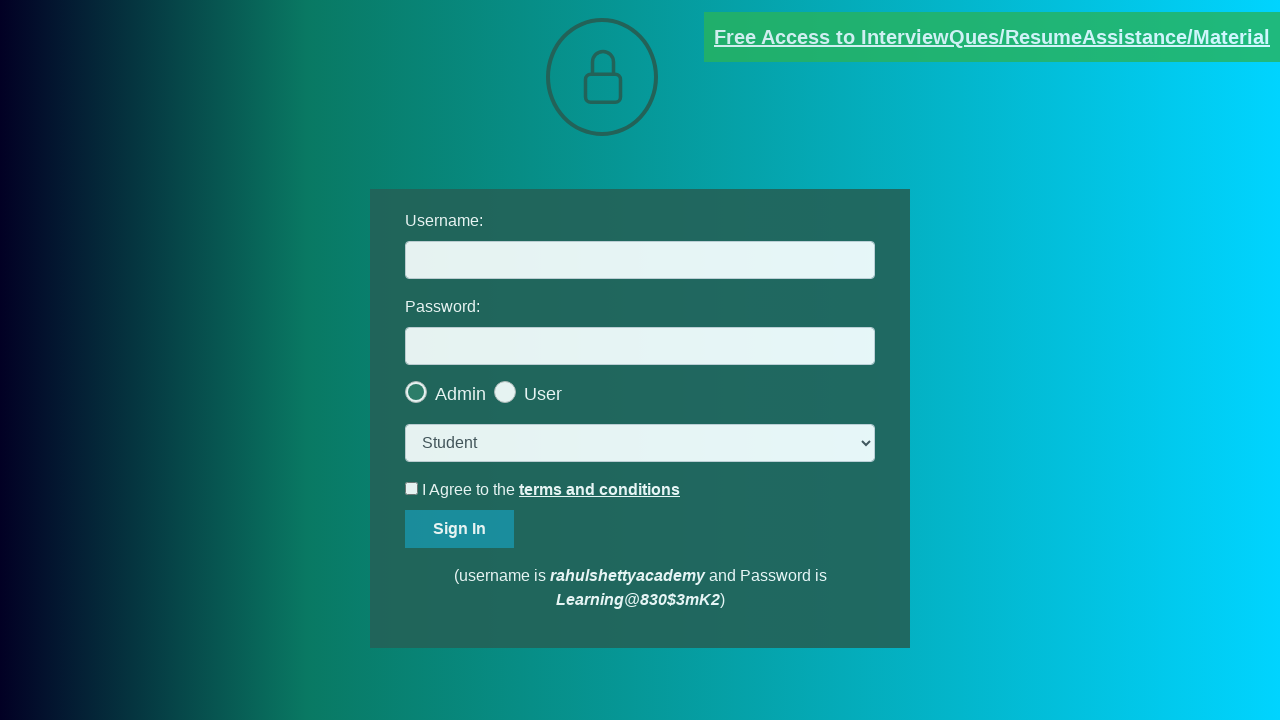

Filled username field on parent page with extracted email address: mentor@rahulshettyacademy.com on #username
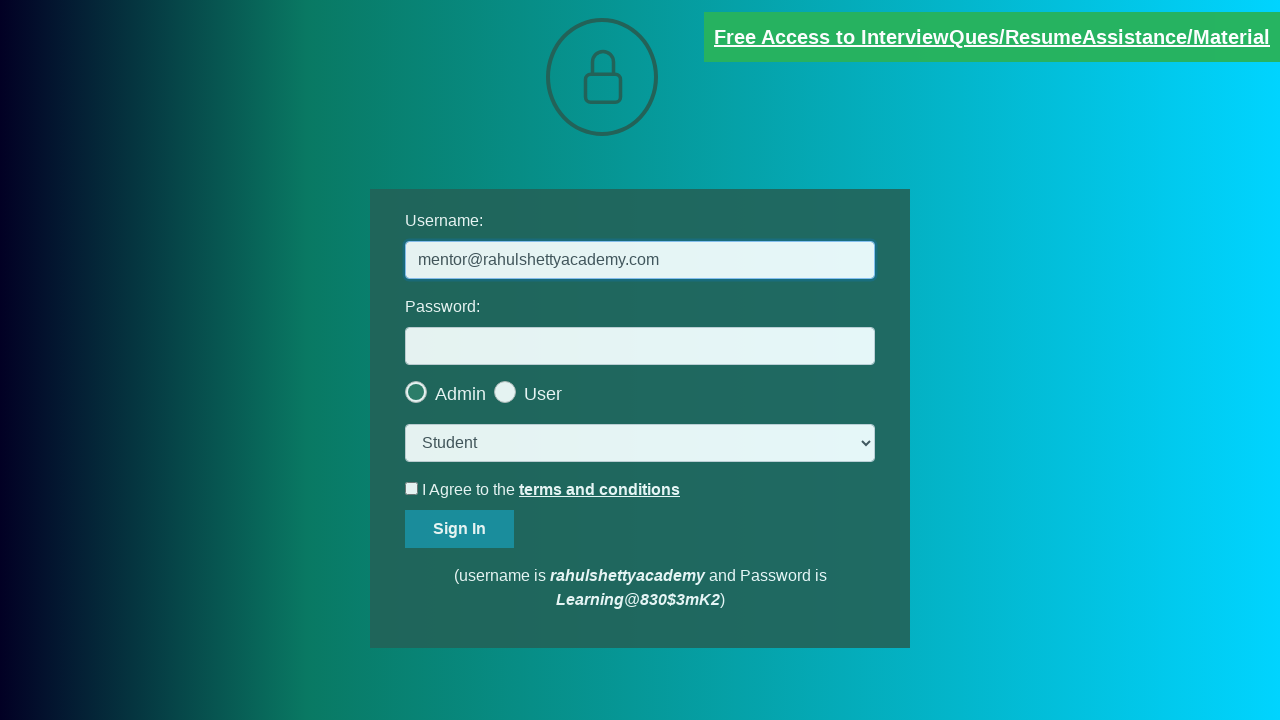

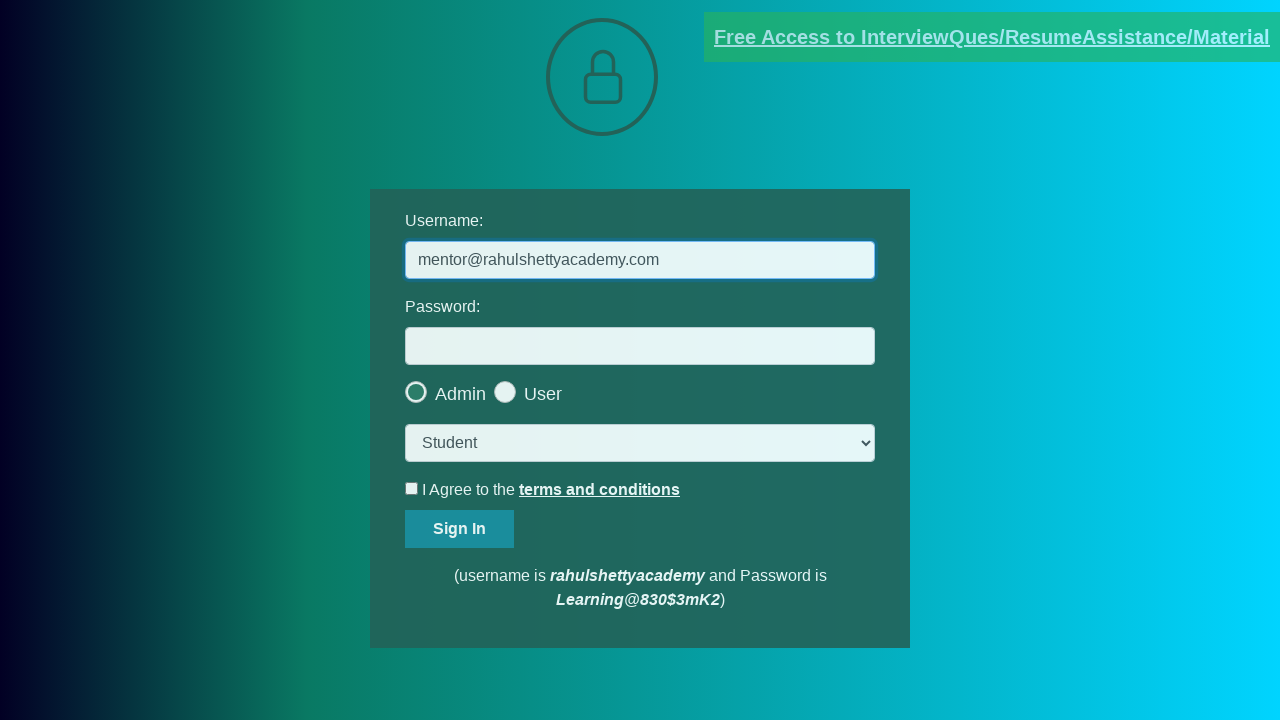